Tests clicking on the Toys category navigation link

Starting URL: https://www.target.com

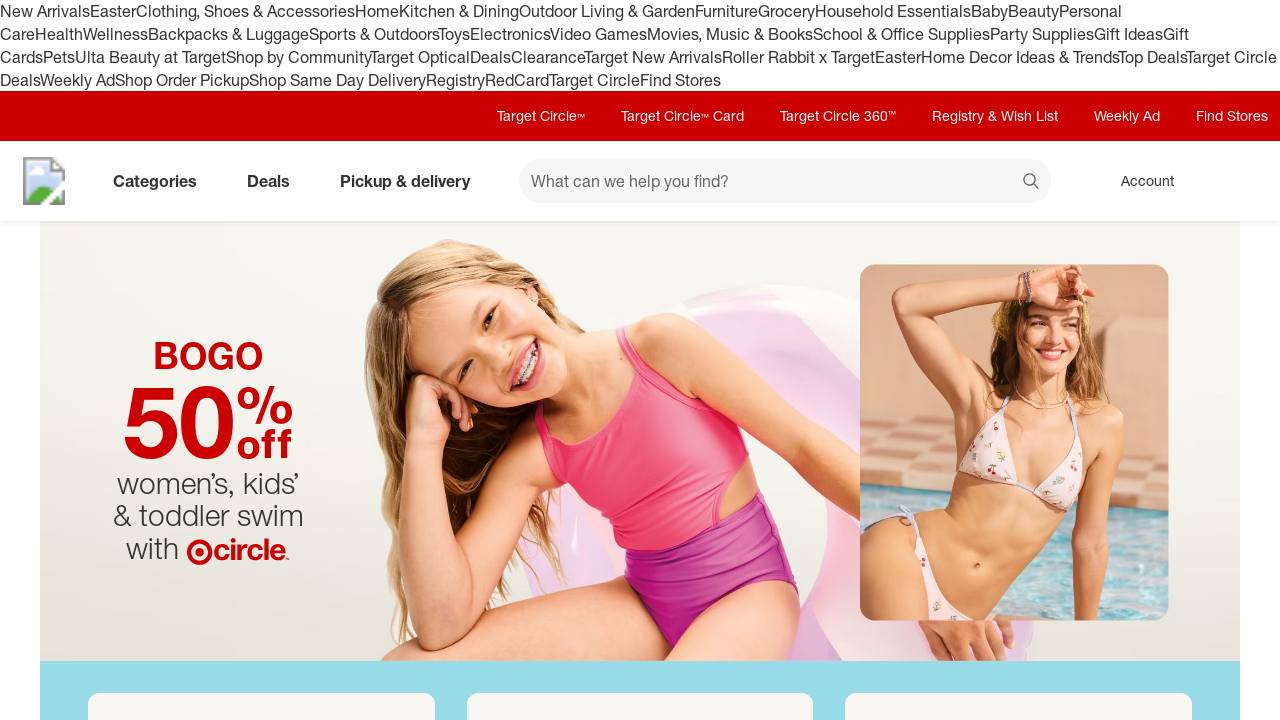

Navigated to Target.com homepage
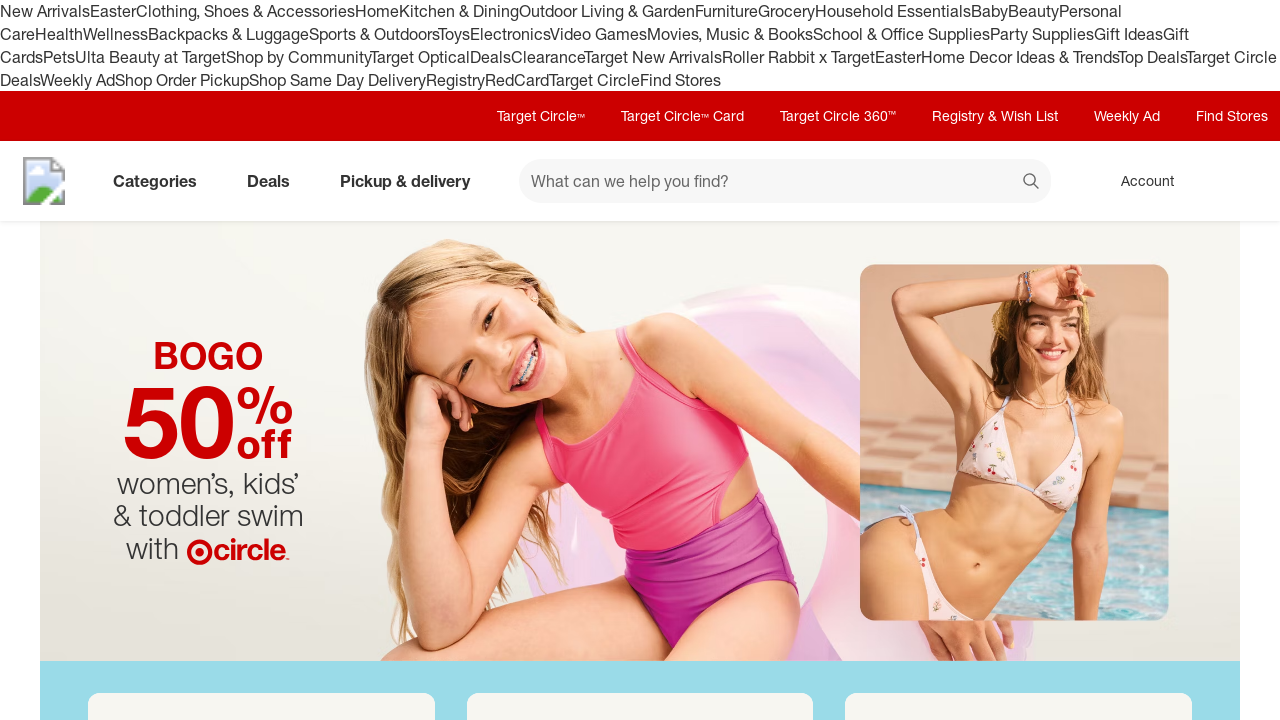

Clicked on Toys category navigation link at (454, 34) on text=Toys
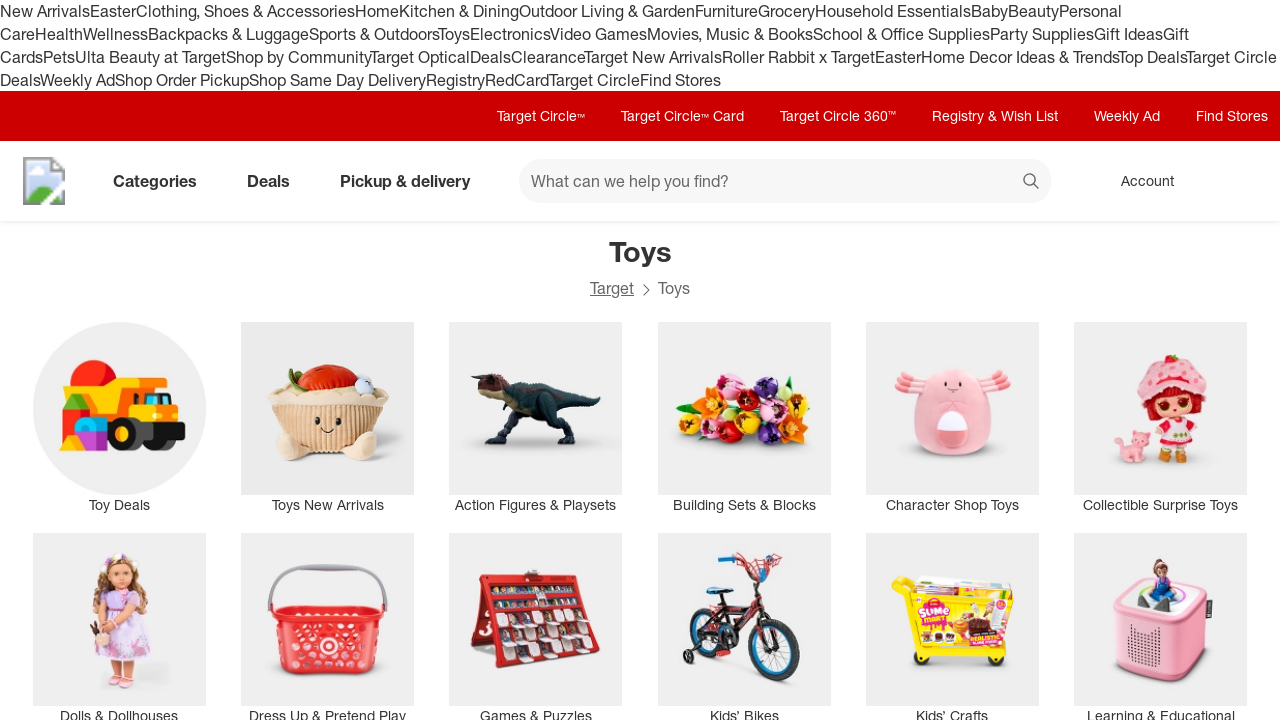

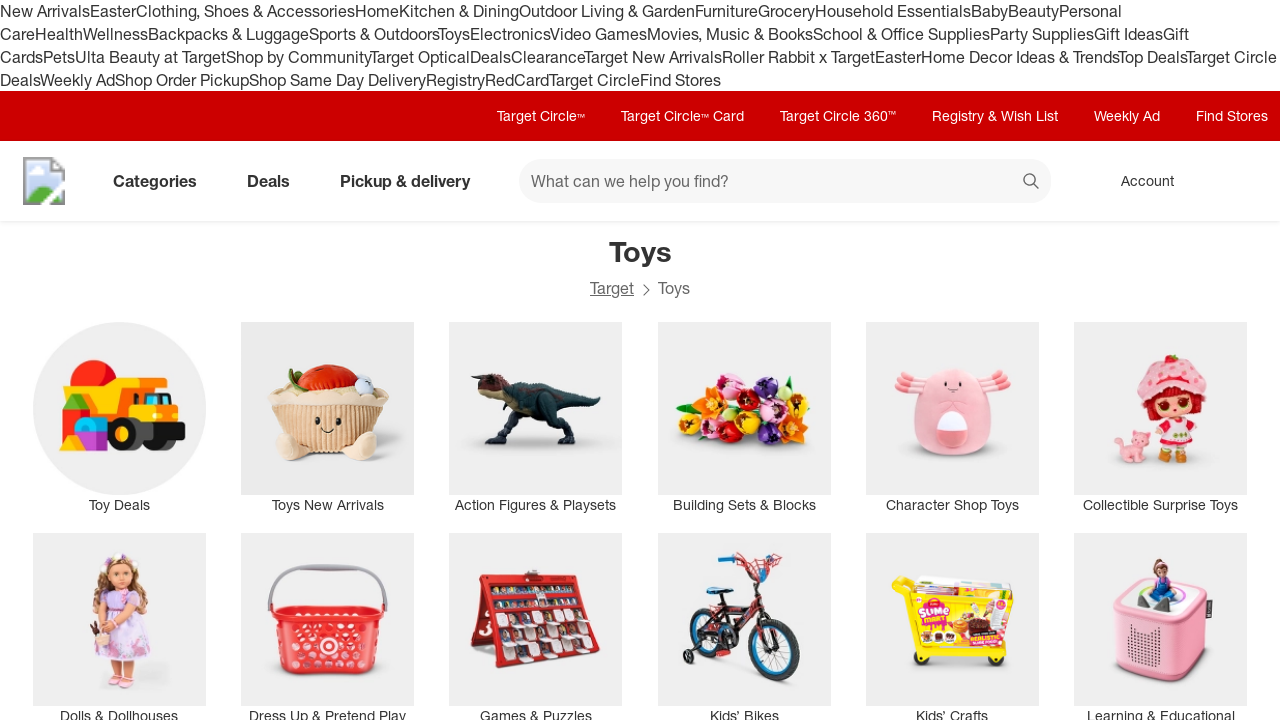